Tests handling of a JavaScript prompt alert by entering text into the prompt and accepting it, then verifying the entered text is displayed.

Starting URL: https://the-internet.herokuapp.com/javascript_alerts

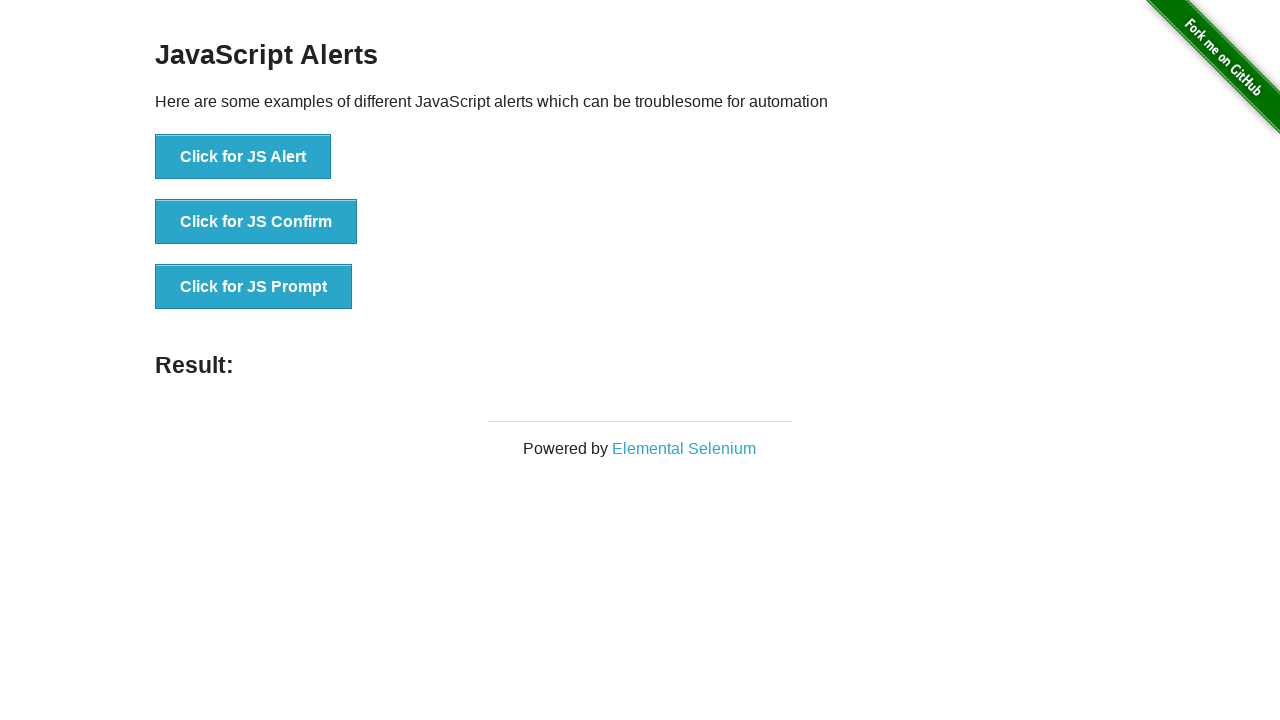

Set up dialog handler to accept prompt with text 'random_input_text_2024'
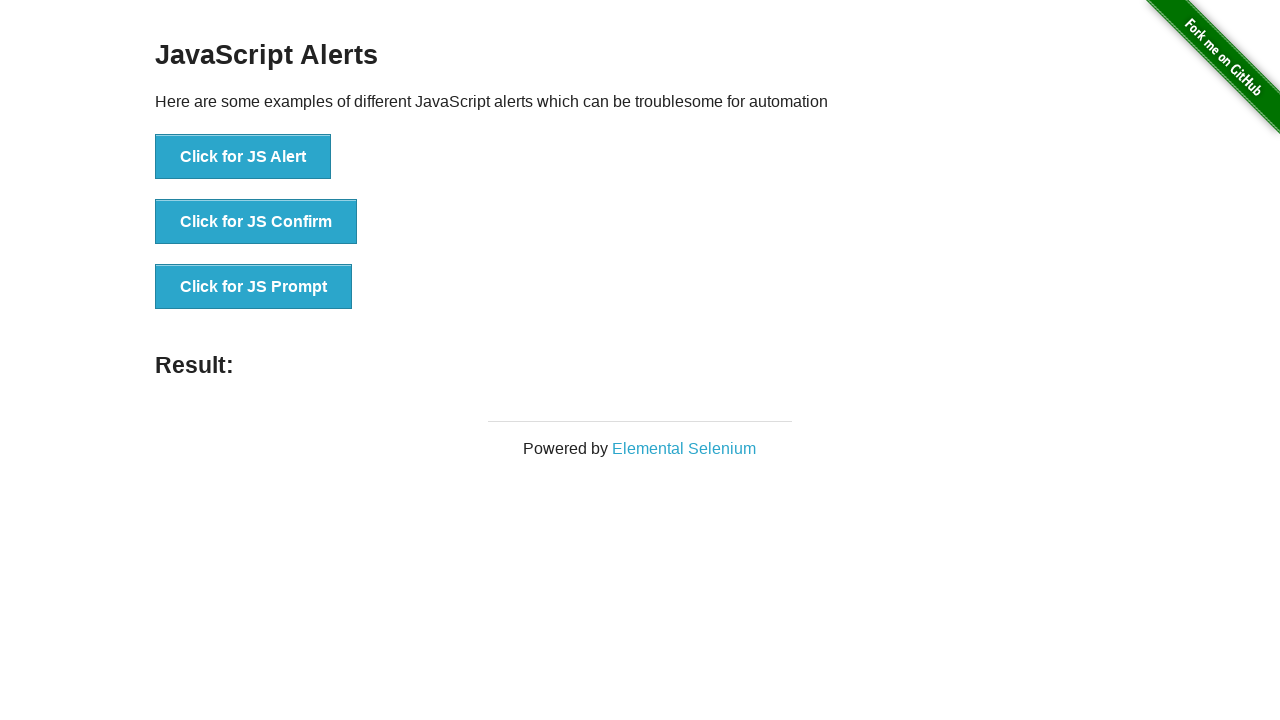

Clicked button to trigger JavaScript prompt alert at (254, 287) on button[onclick='jsPrompt()']
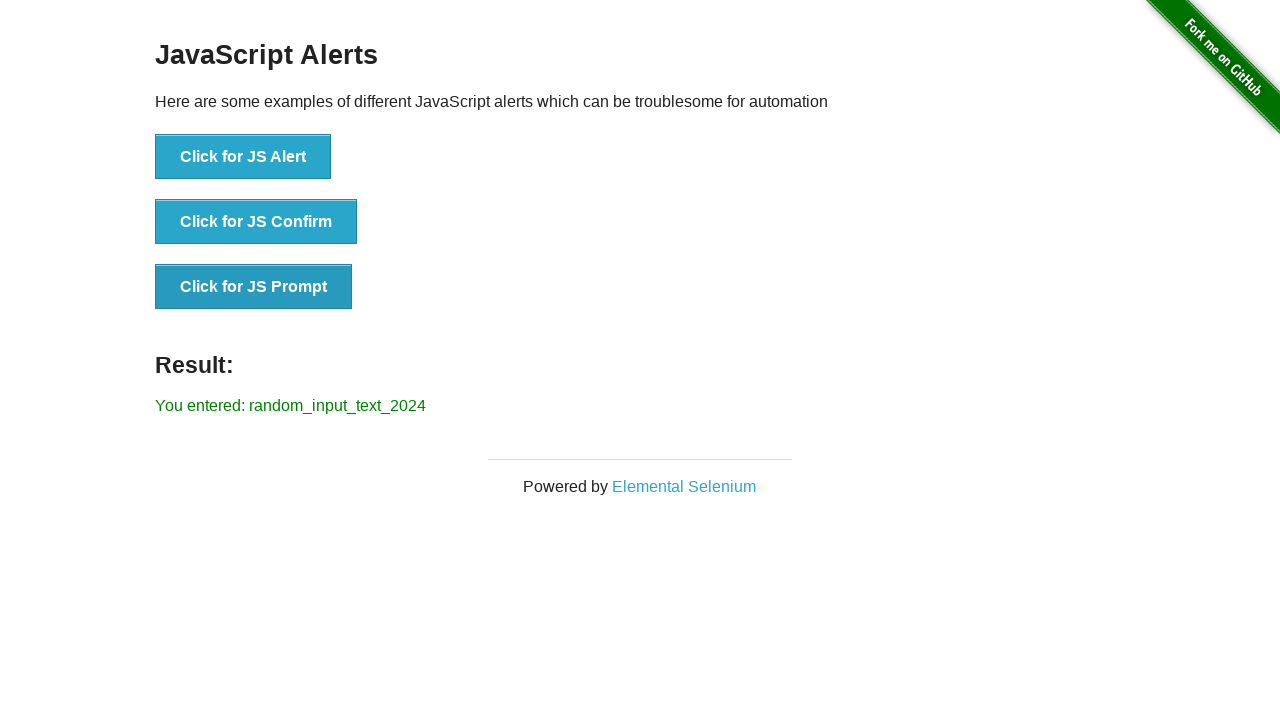

Verified entered text 'random_input_text_2024' is displayed in result
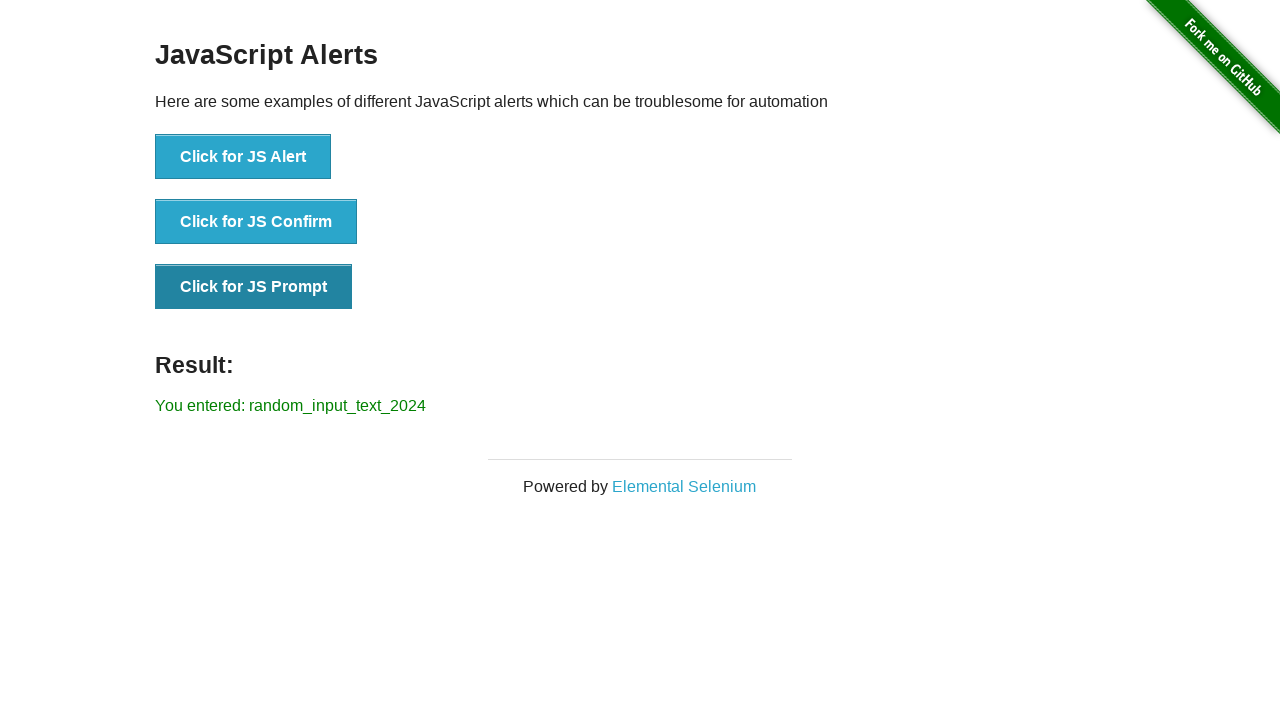

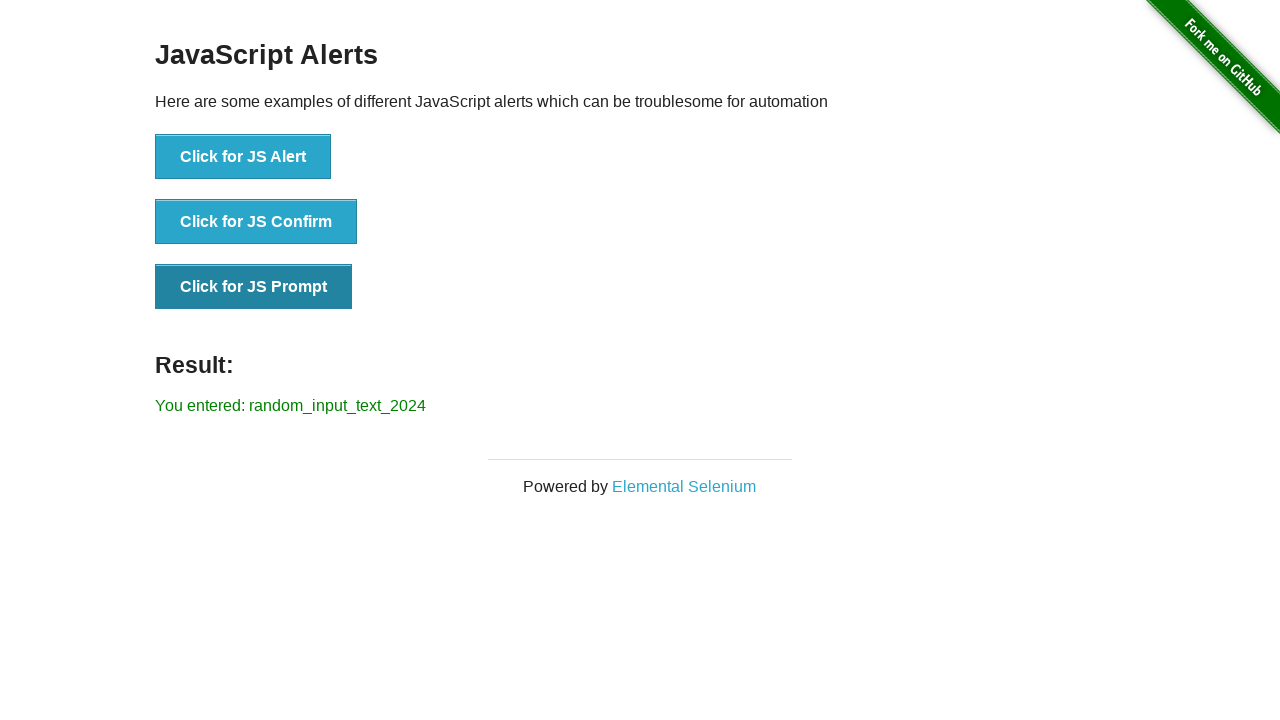